Tests filtering to show only completed todo items.

Starting URL: https://demo.playwright.dev/todomvc

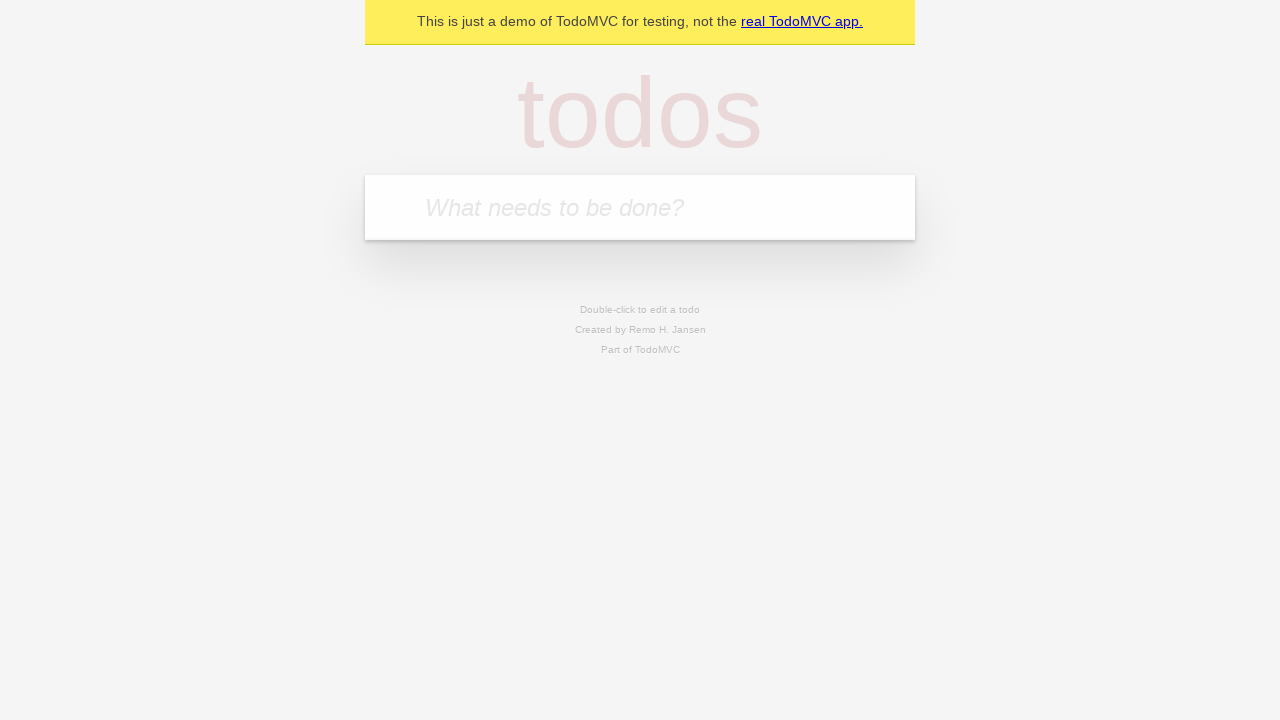

Filled todo input with 'buy some cheese' on internal:attr=[placeholder="What needs to be done?"i]
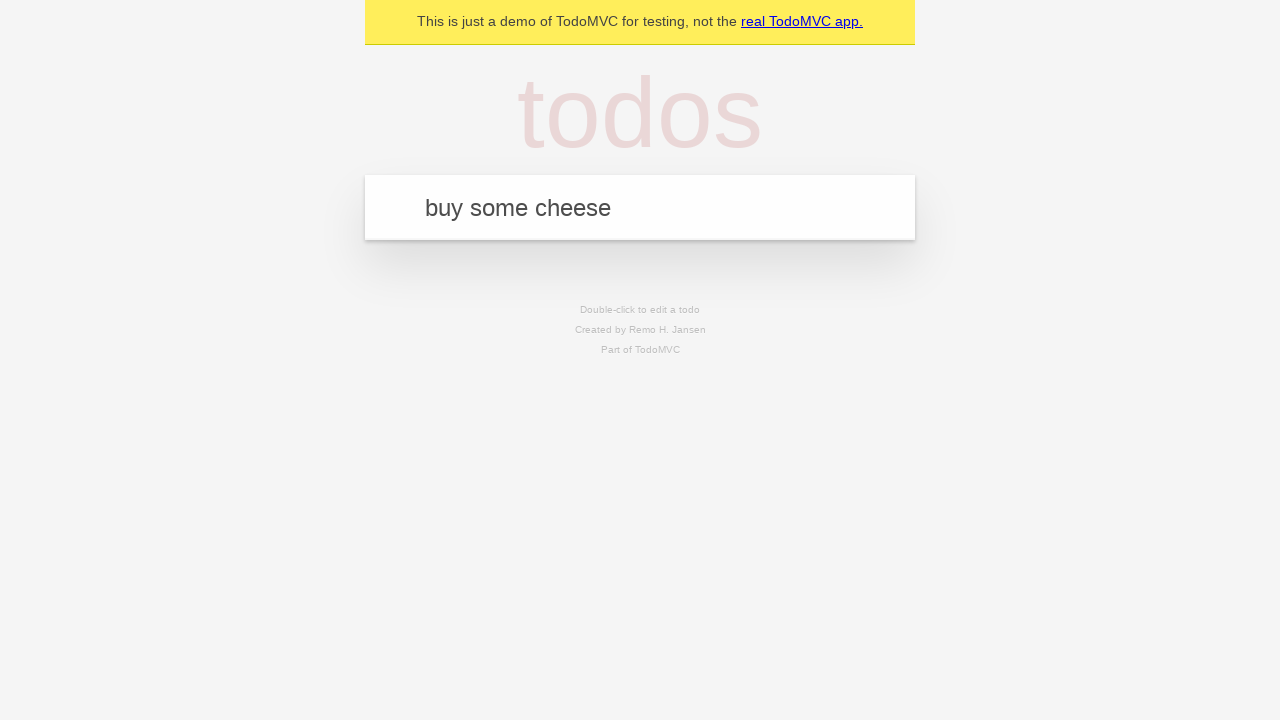

Pressed Enter to create todo item 'buy some cheese' on internal:attr=[placeholder="What needs to be done?"i]
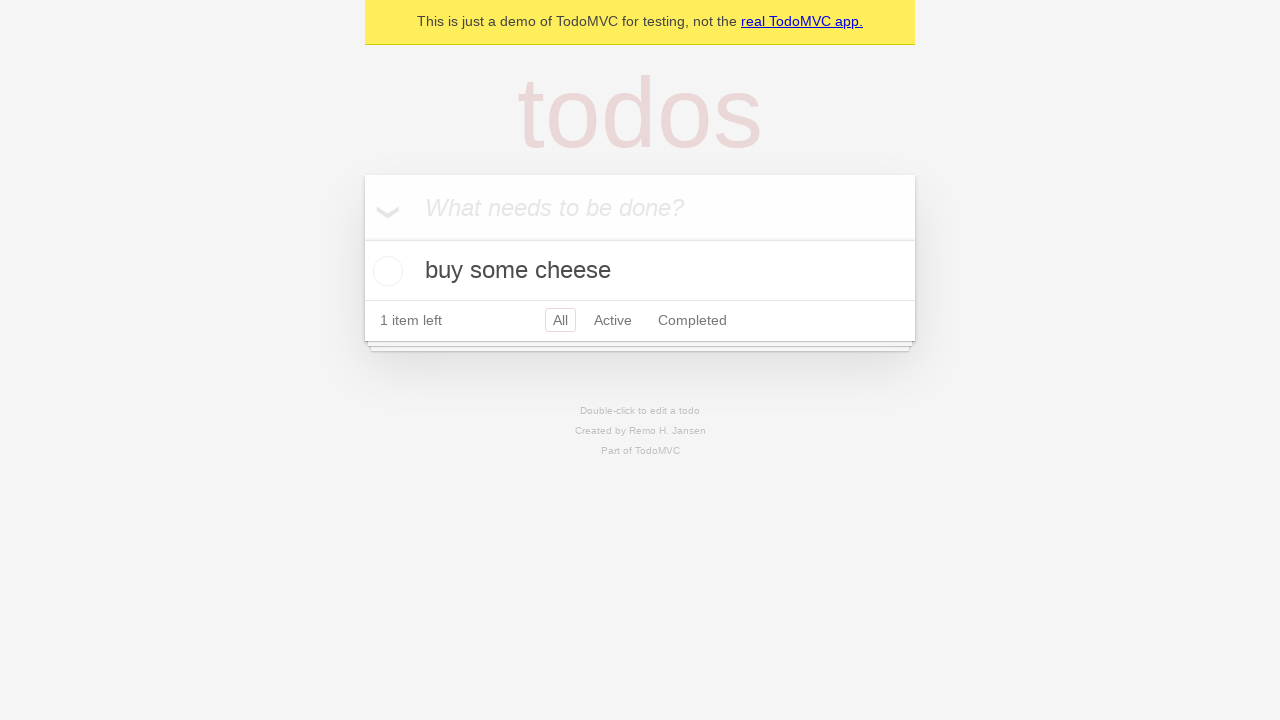

Filled todo input with 'feed the cat' on internal:attr=[placeholder="What needs to be done?"i]
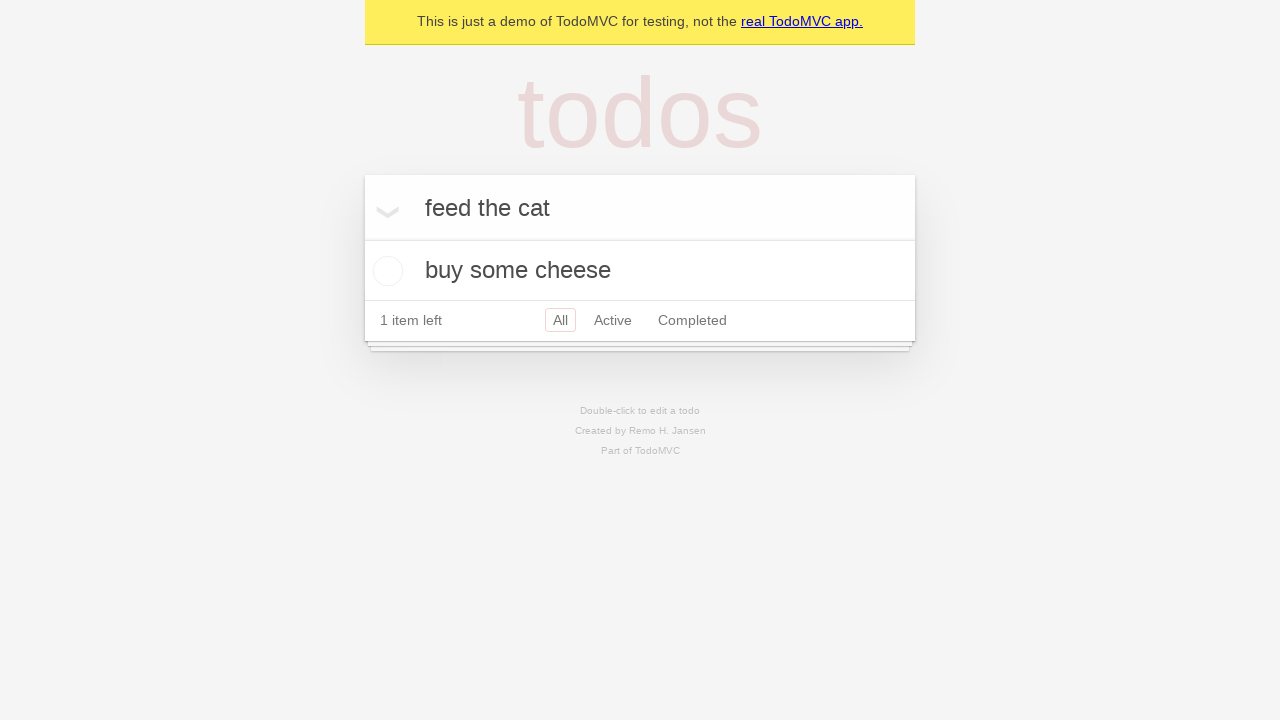

Pressed Enter to create todo item 'feed the cat' on internal:attr=[placeholder="What needs to be done?"i]
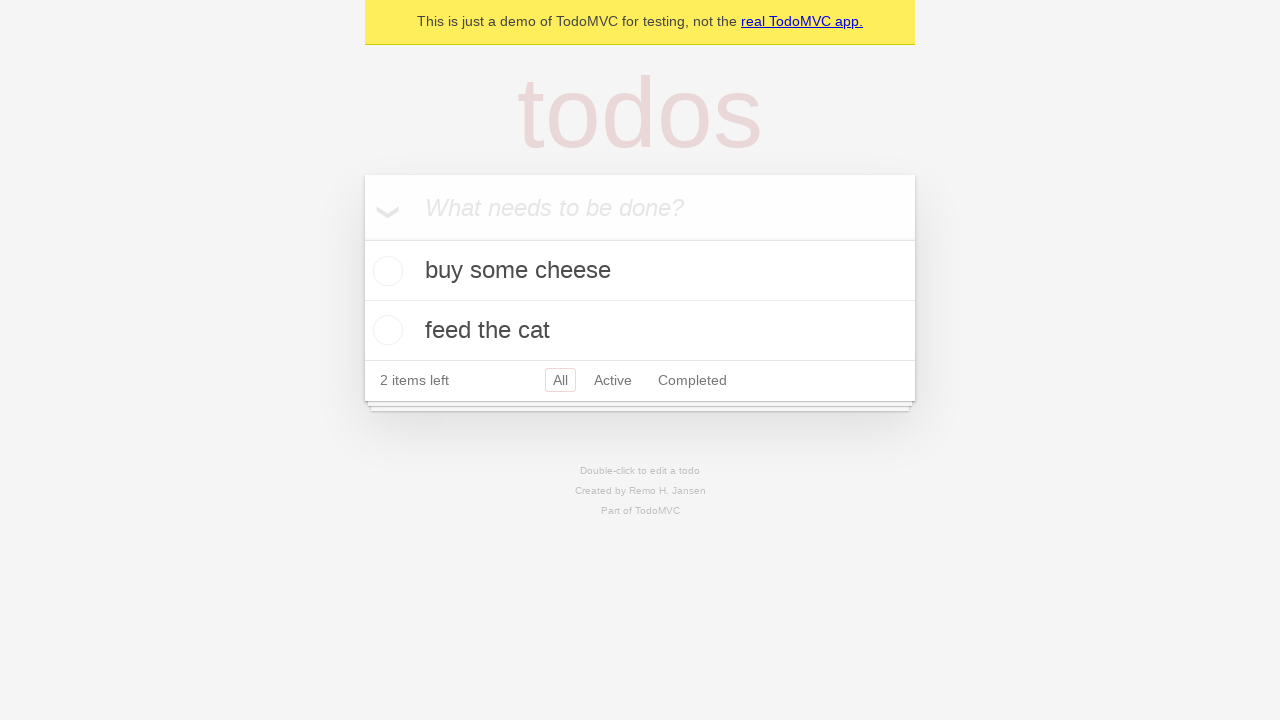

Filled todo input with 'book a doctors appointment' on internal:attr=[placeholder="What needs to be done?"i]
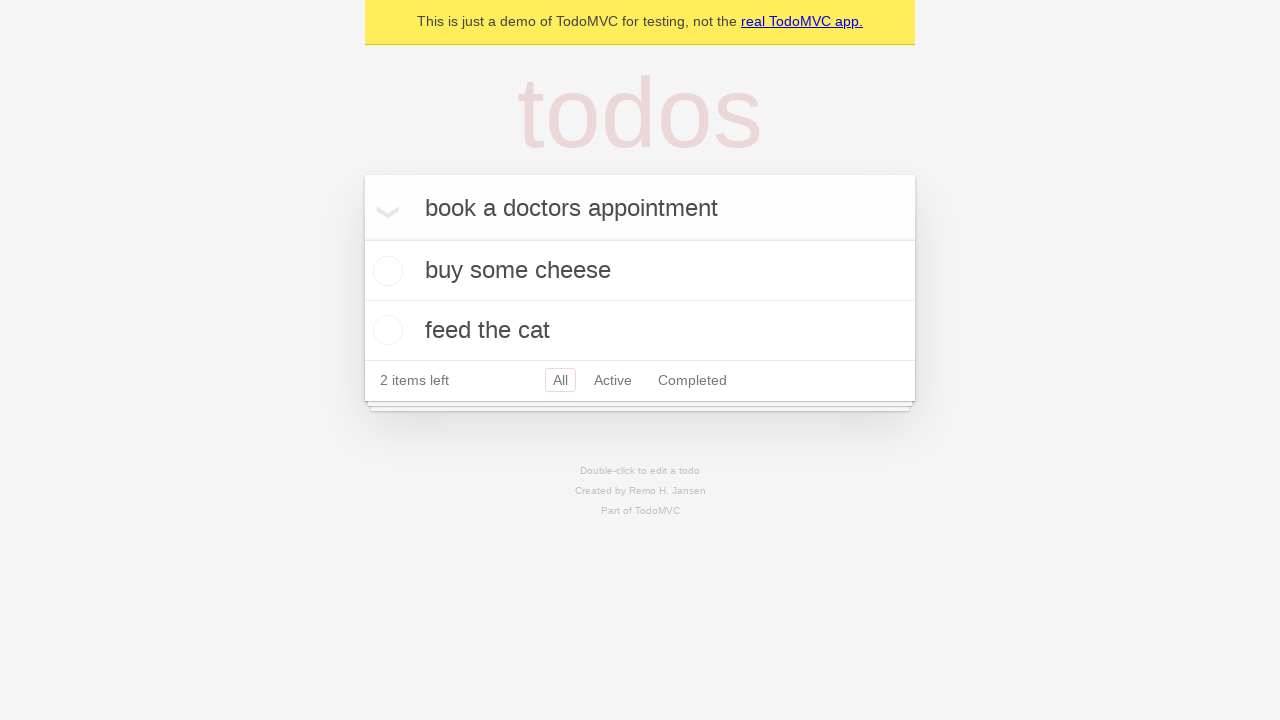

Pressed Enter to create todo item 'book a doctors appointment' on internal:attr=[placeholder="What needs to be done?"i]
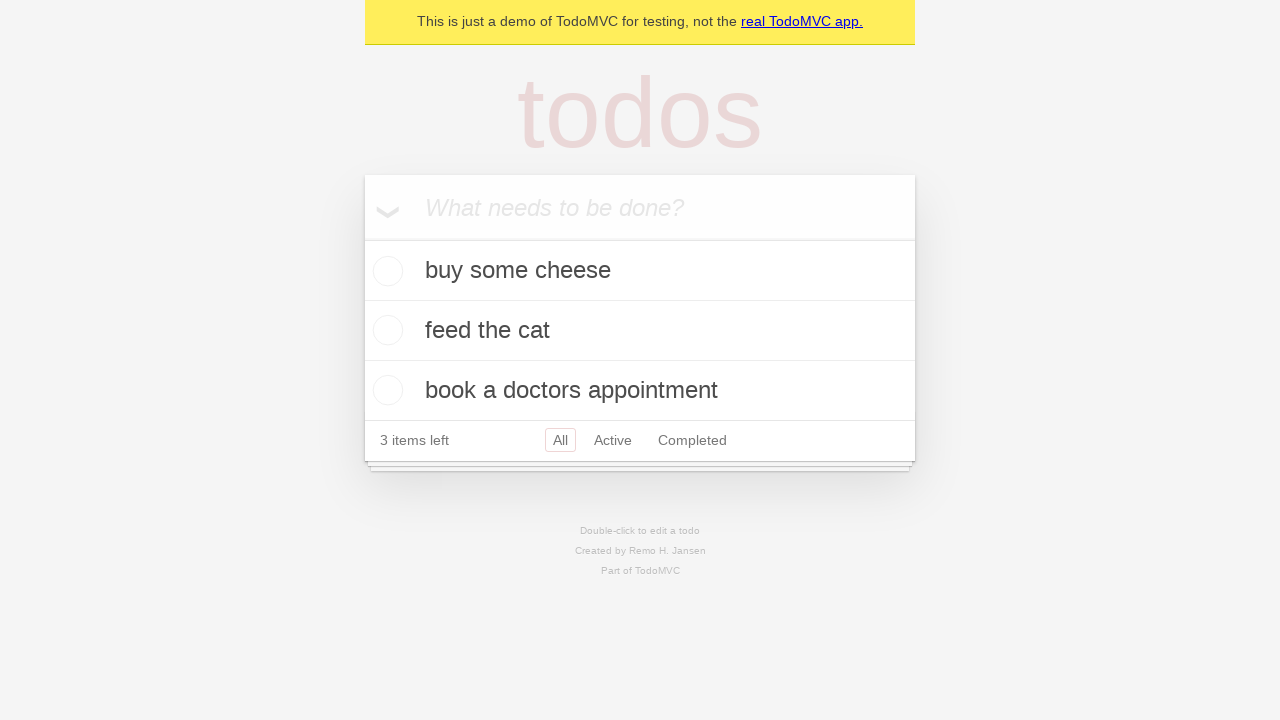

All 3 todo items created and loaded
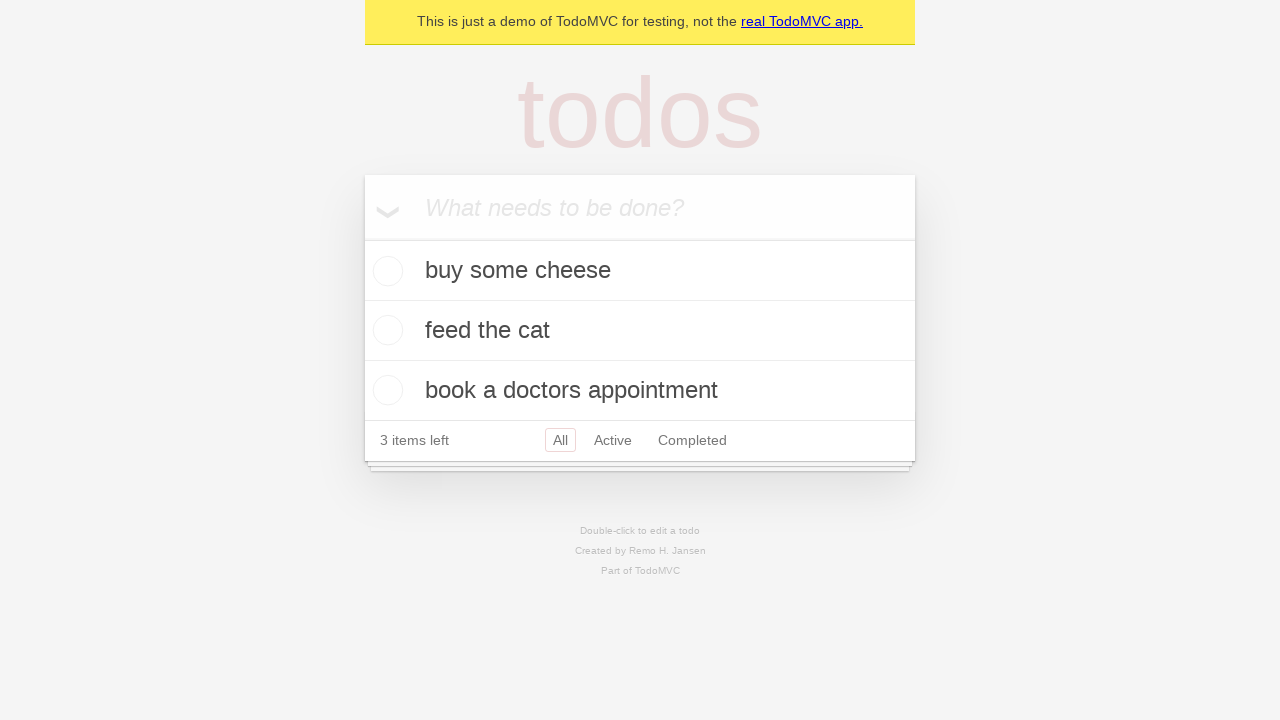

Marked second todo item as completed at (385, 330) on internal:testid=[data-testid="todo-item"s] >> nth=1 >> internal:role=checkbox
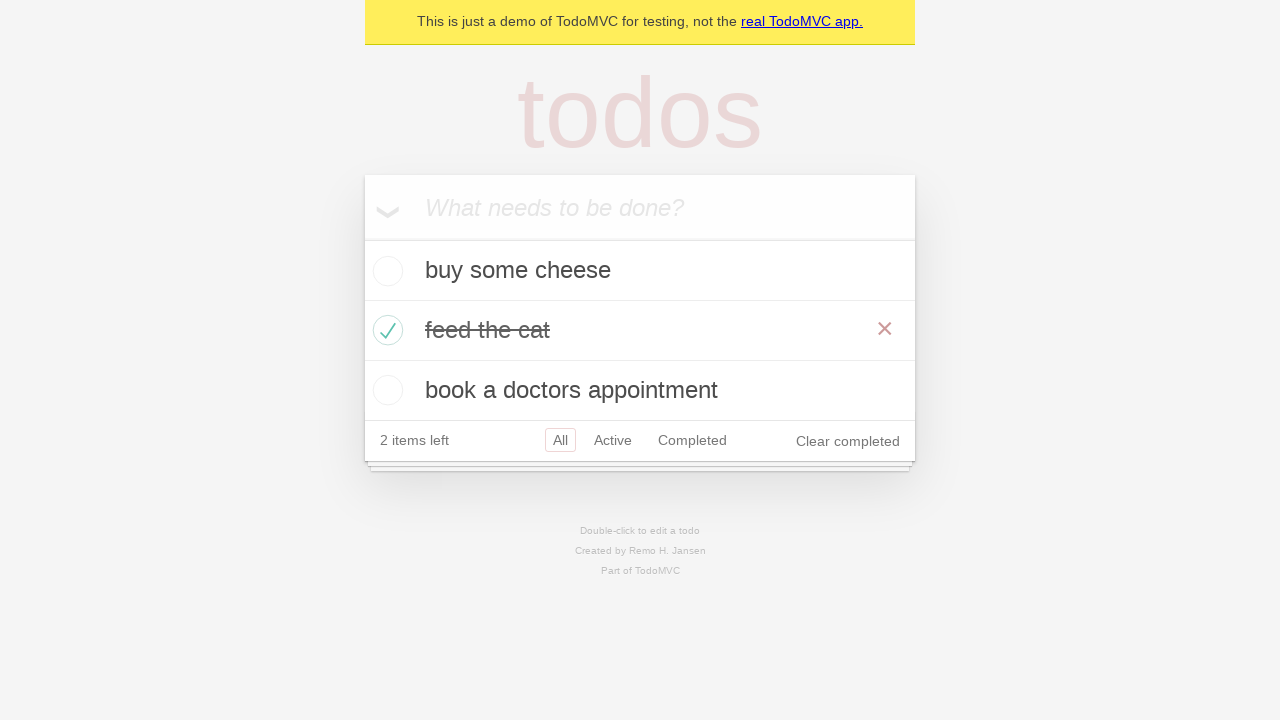

Clicked 'Completed' filter to show only completed items at (692, 440) on internal:role=link[name="Completed"i]
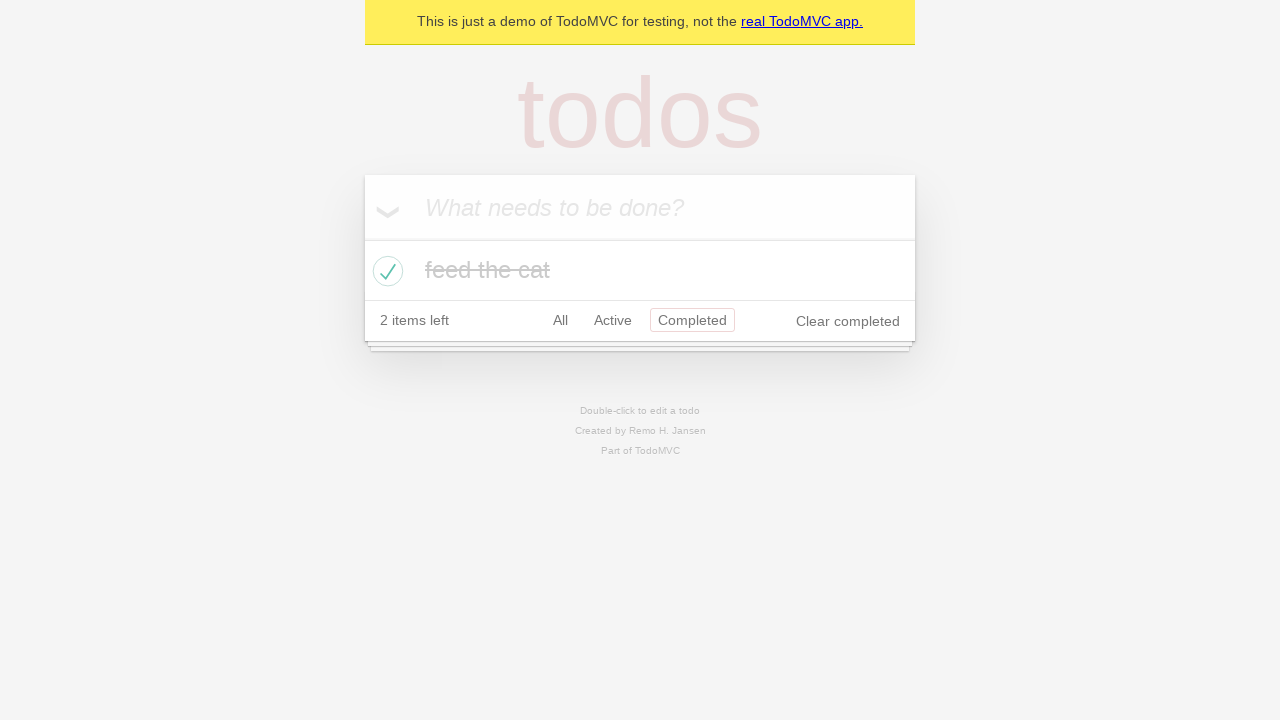

Filtered view displayed with only 1 completed item visible
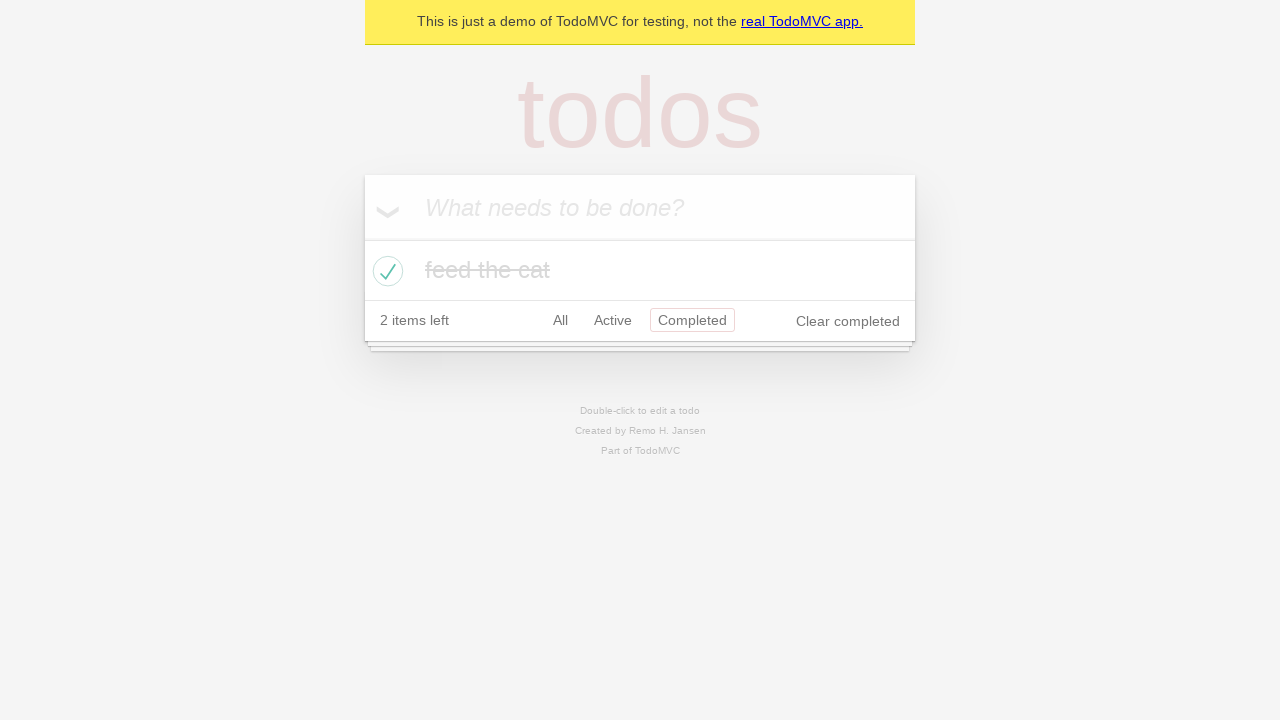

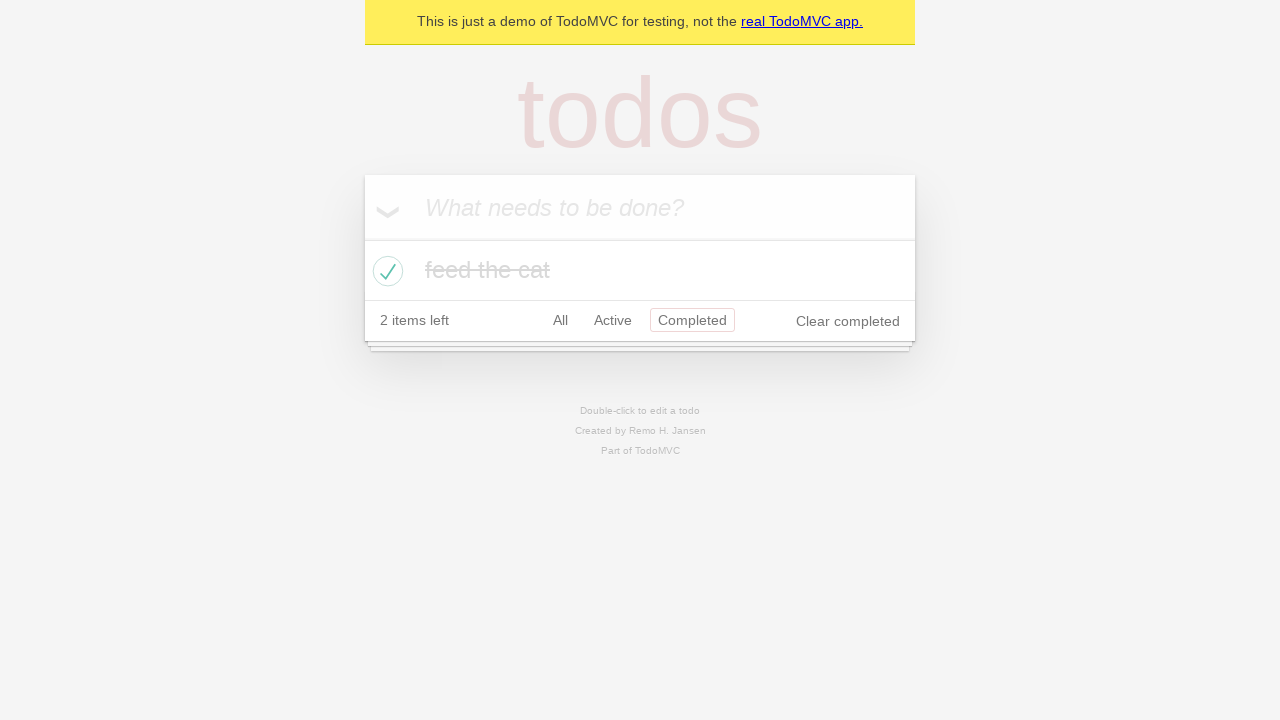